Tests interaction with iframe content by clicking on a link inside the iframe

Starting URL: https://rahulshettyacademy.com/AutomationPractice/

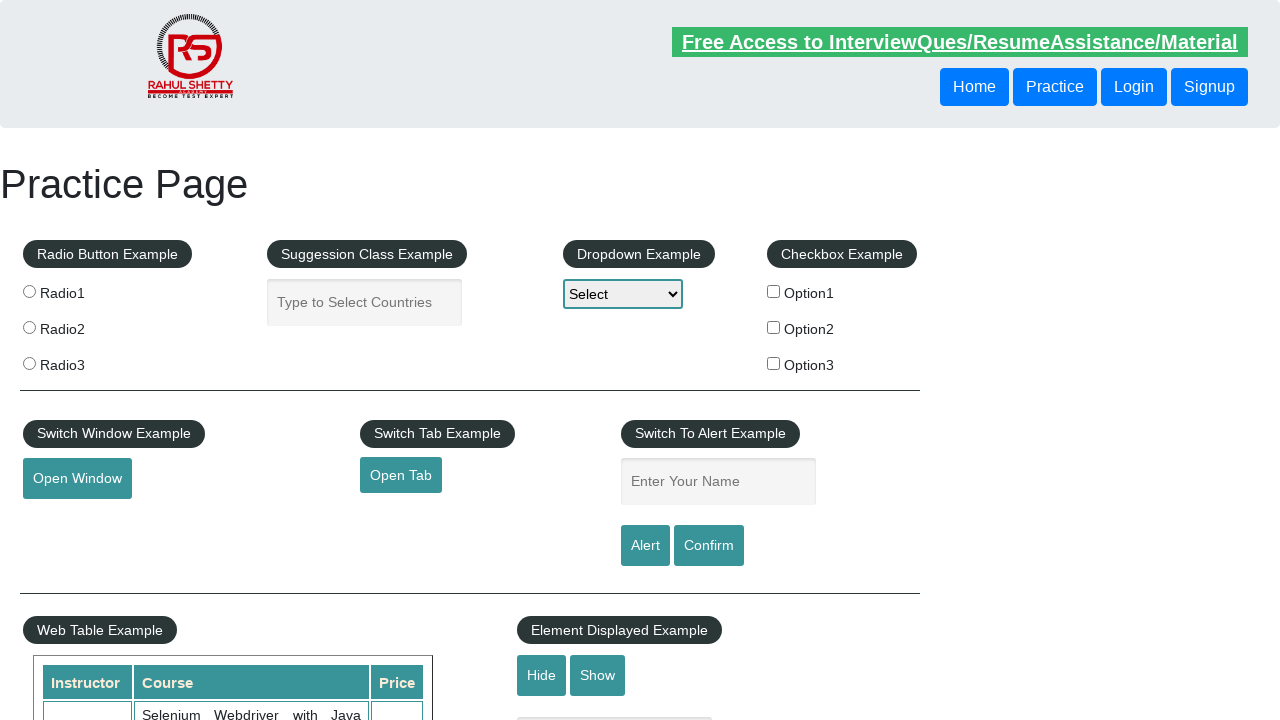

Located iframe with ID 'courses-iframe'
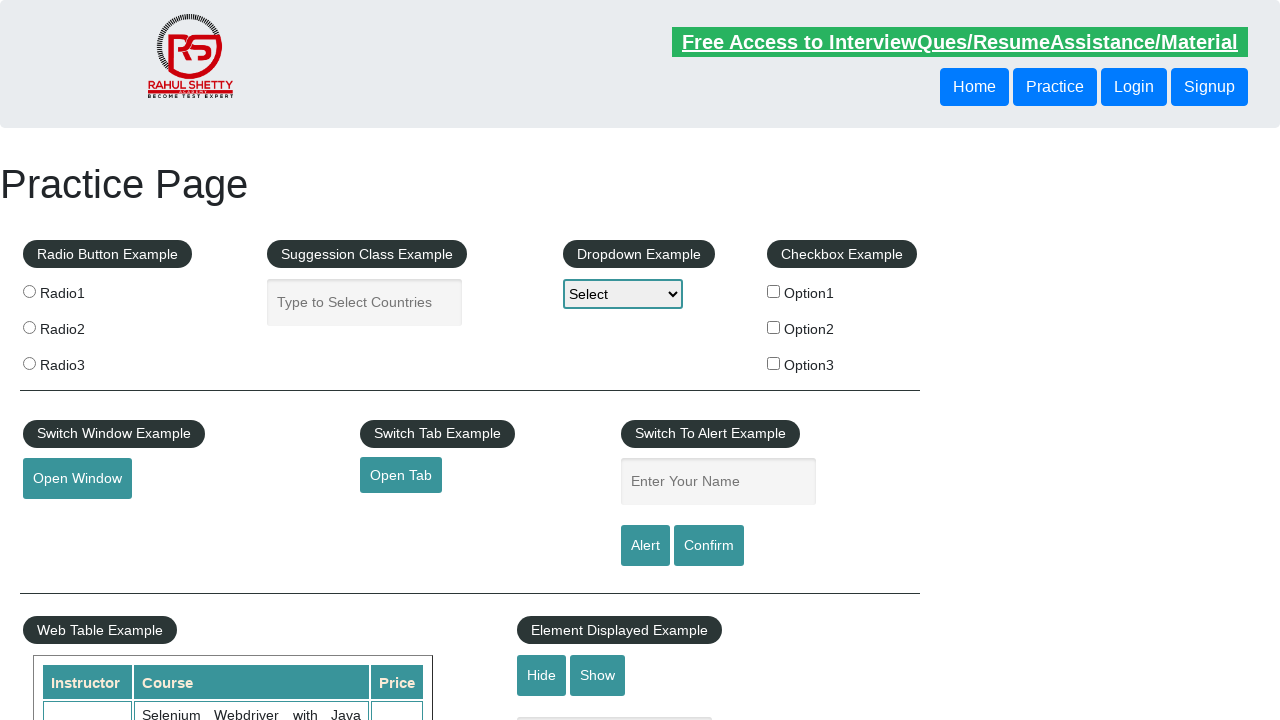

Clicked lifetime access link inside iframe at (307, 360) on #courses-iframe >> internal:control=enter-frame >> li a[href*="lifetime-access"]
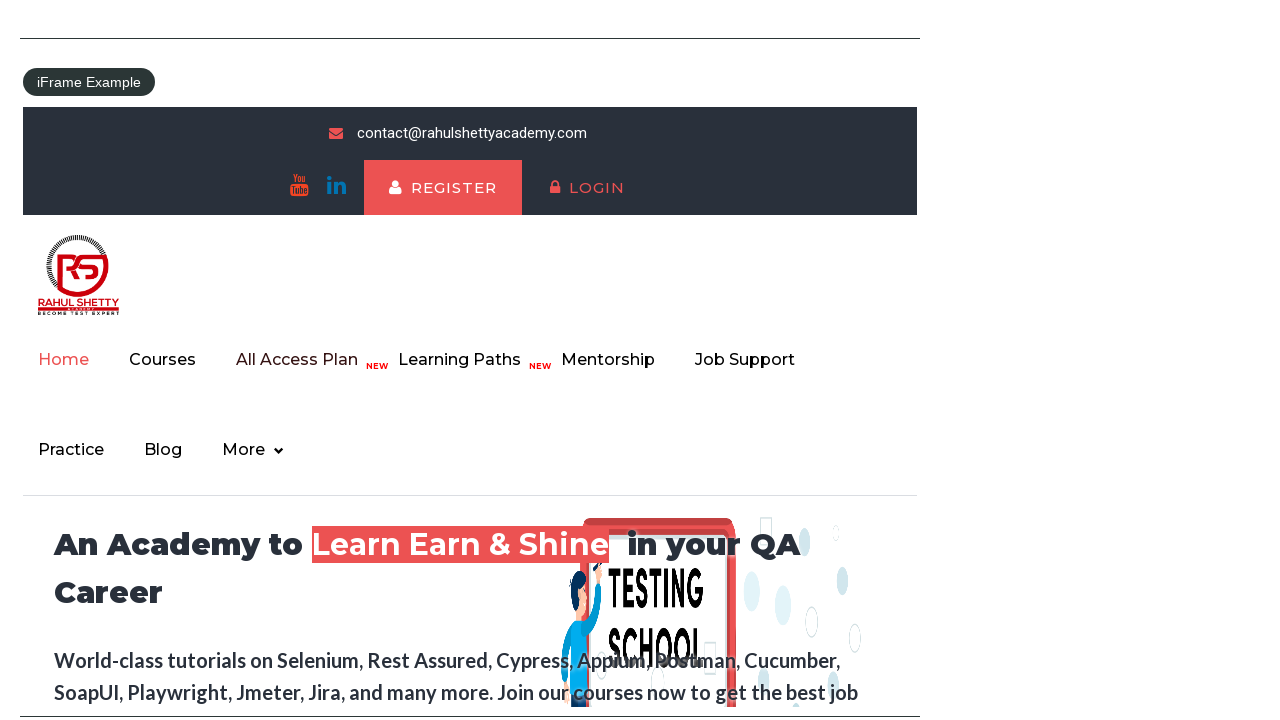

Text element (h2) in iframe loaded successfully
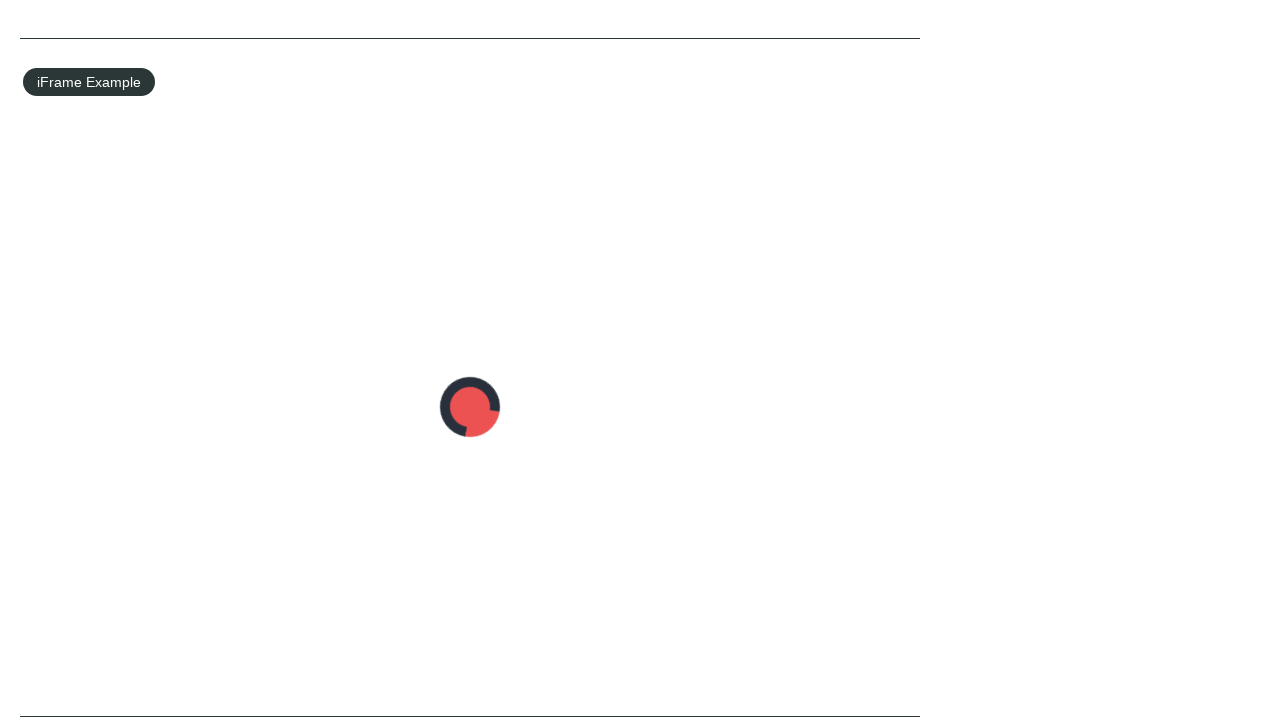

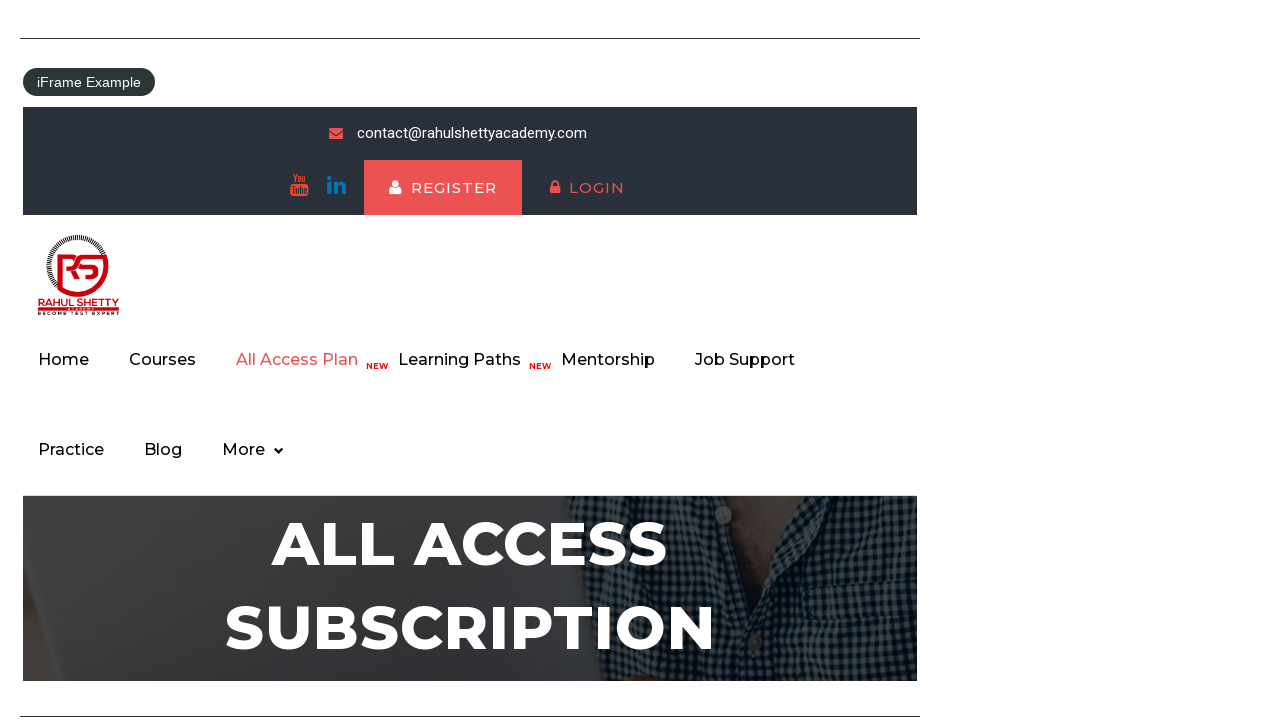